Tests checkbox functionality by toggling checkbox states and verifying their selected status

Starting URL: https://the-internet.herokuapp.com/checkboxes

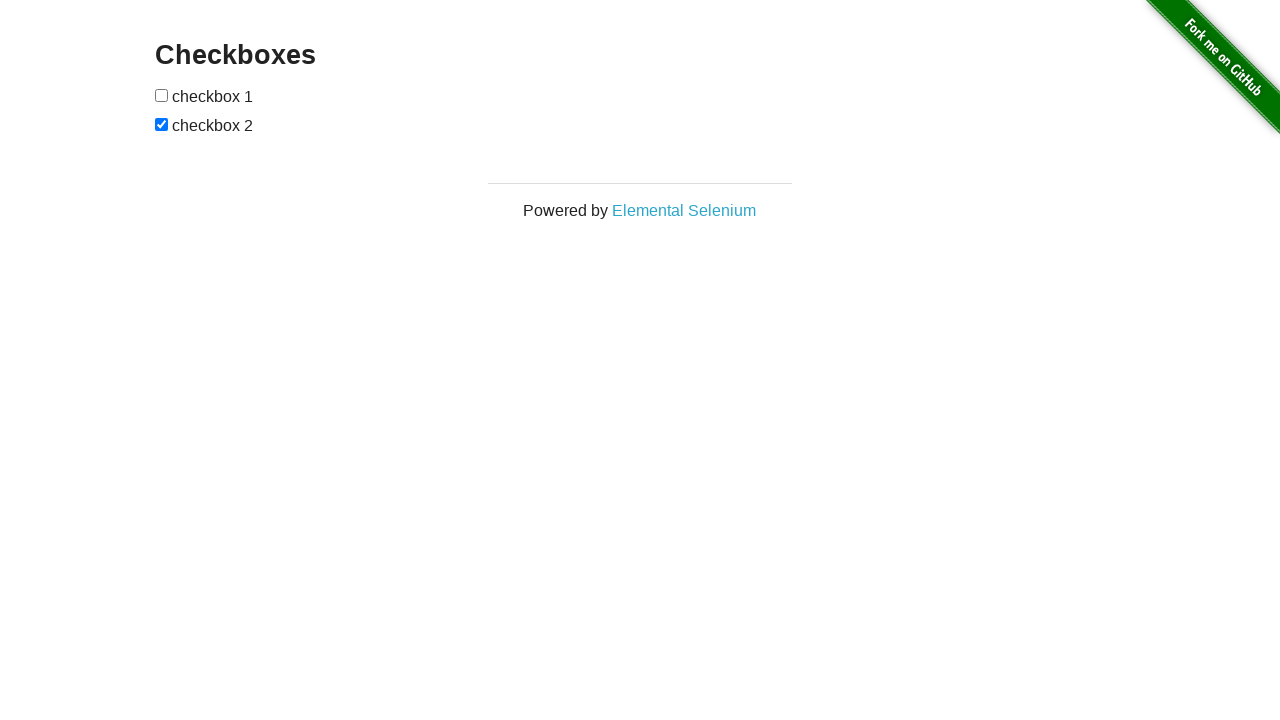

Waited for checkboxes to load on the page
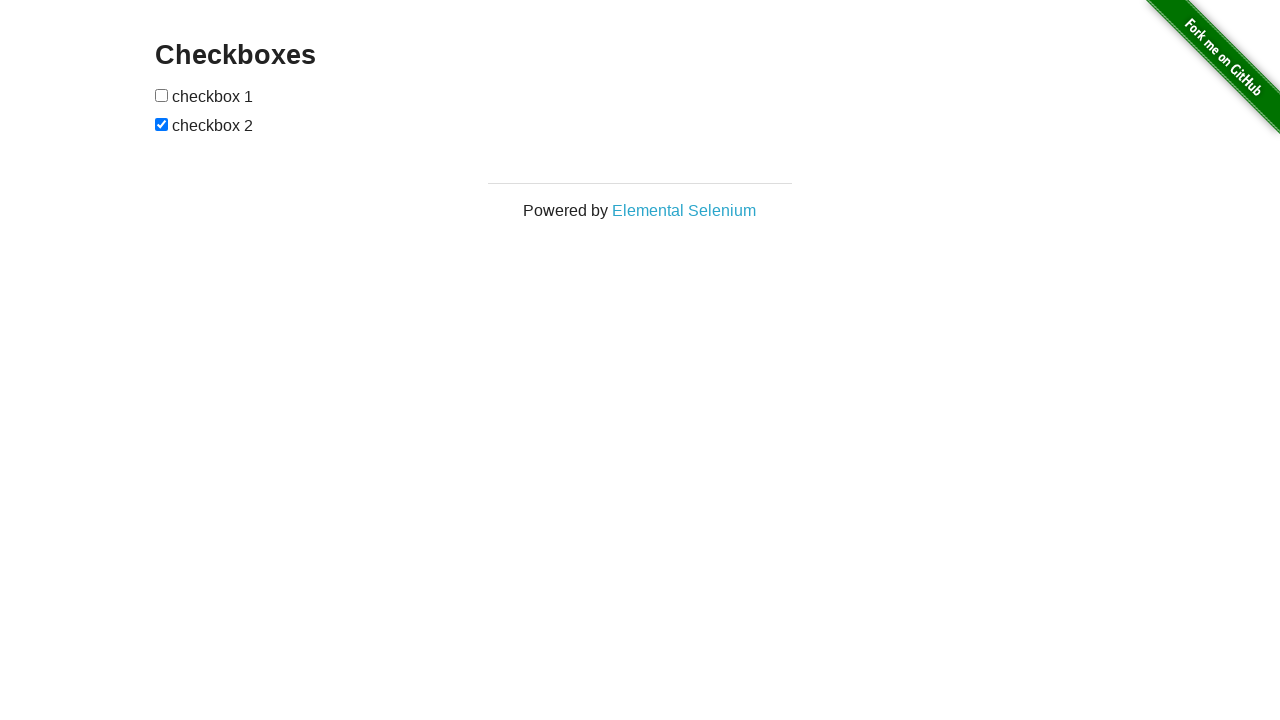

Located first checkbox element
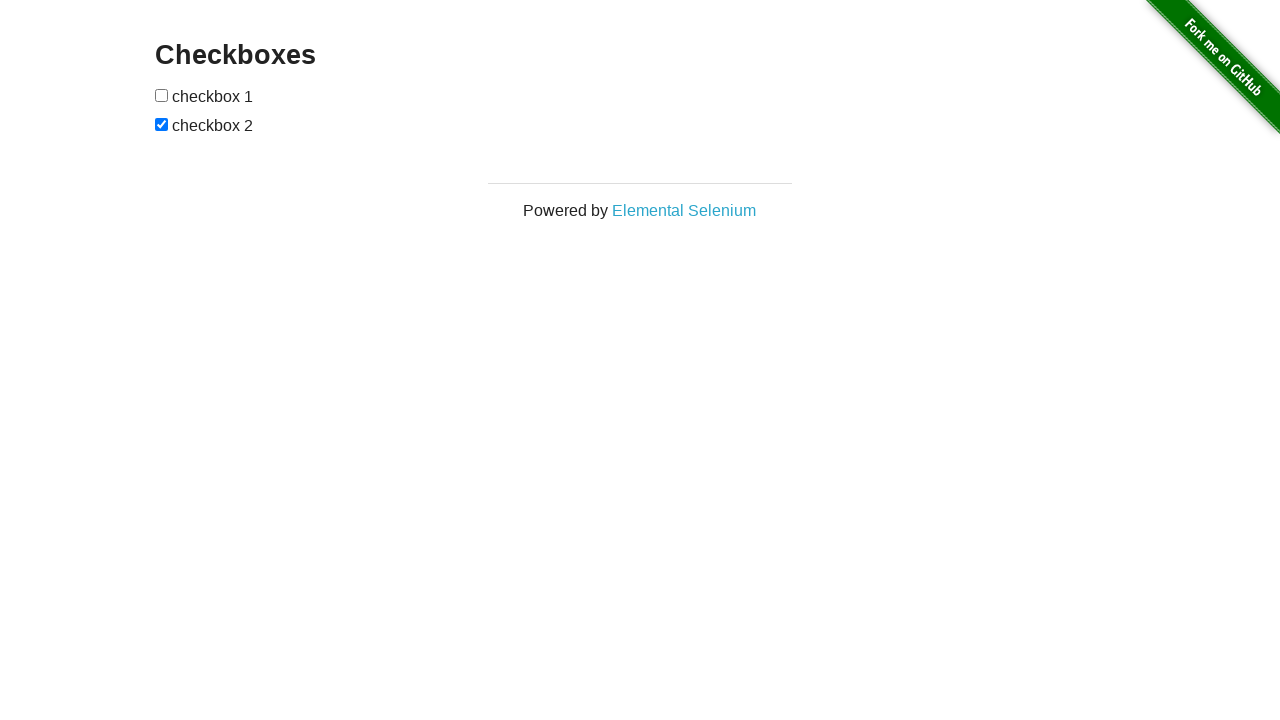

Toggled first checkbox state at (162, 95) on input[type='checkbox'] >> nth=0
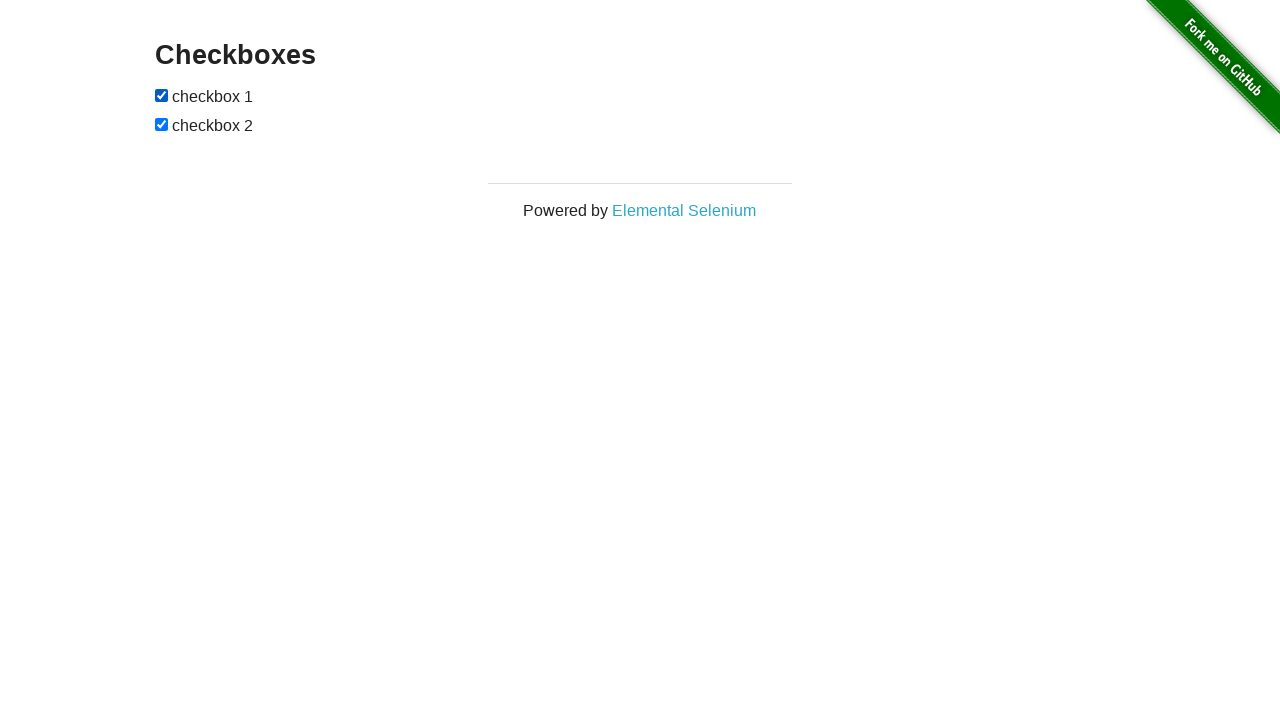

Located second checkbox element
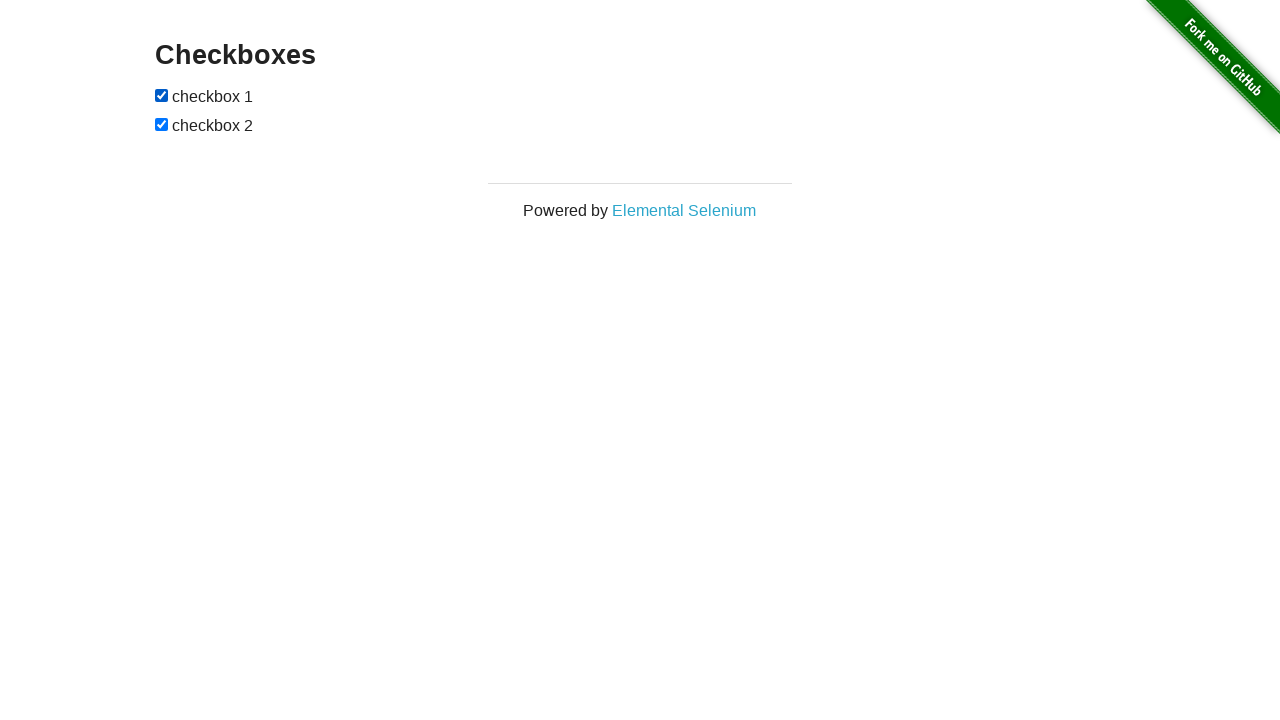

Toggled second checkbox state at (162, 124) on input[type='checkbox'] >> nth=1
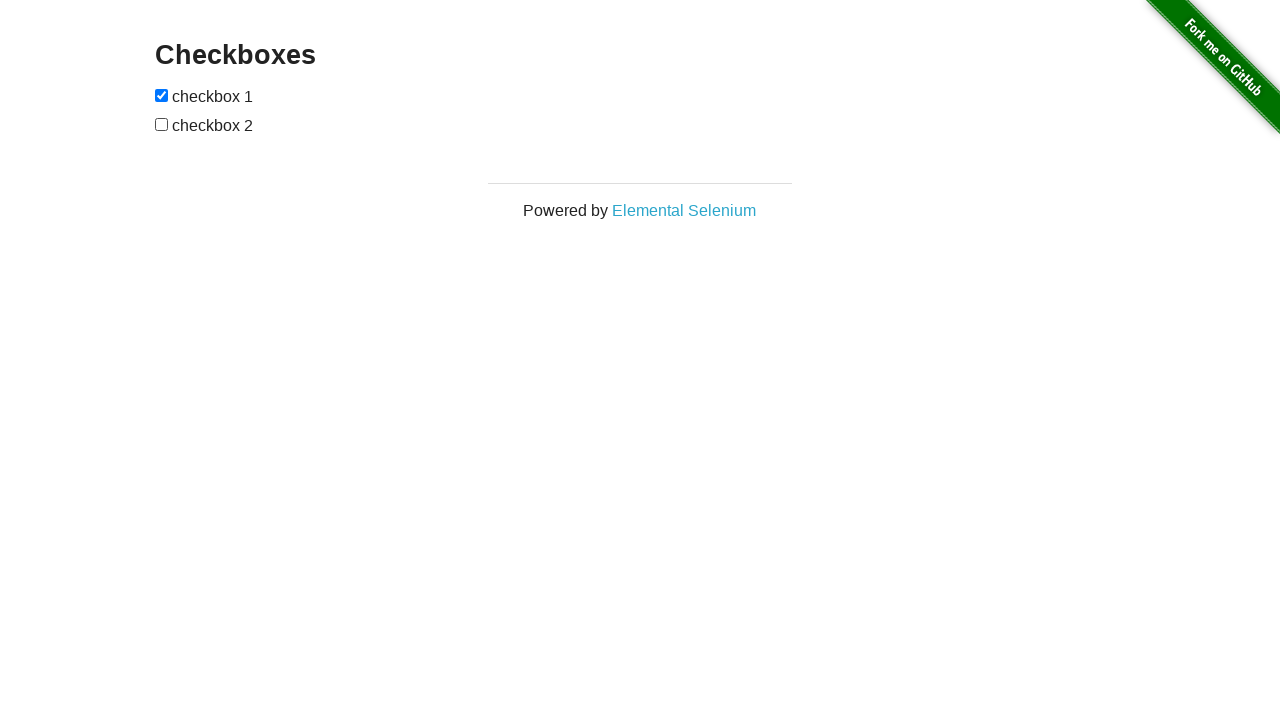

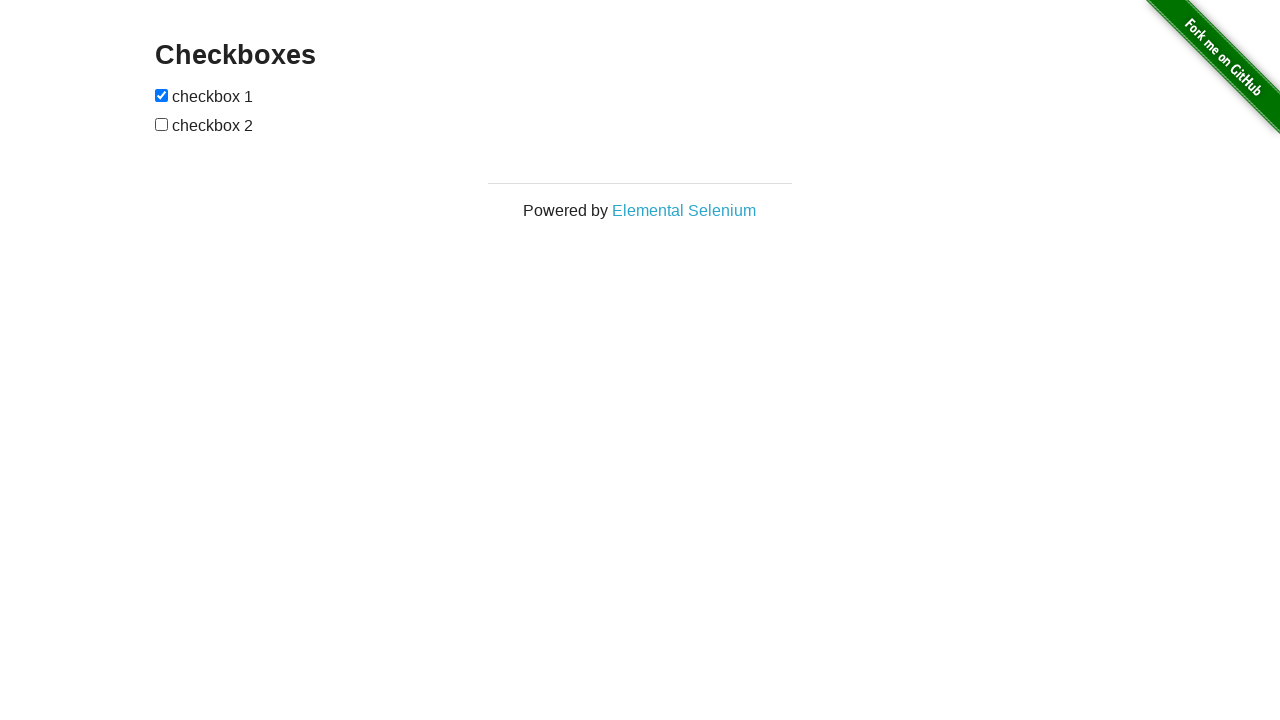